Navigates to the Koel app and verifies the URL is correct

Starting URL: https://qa.koel.app/

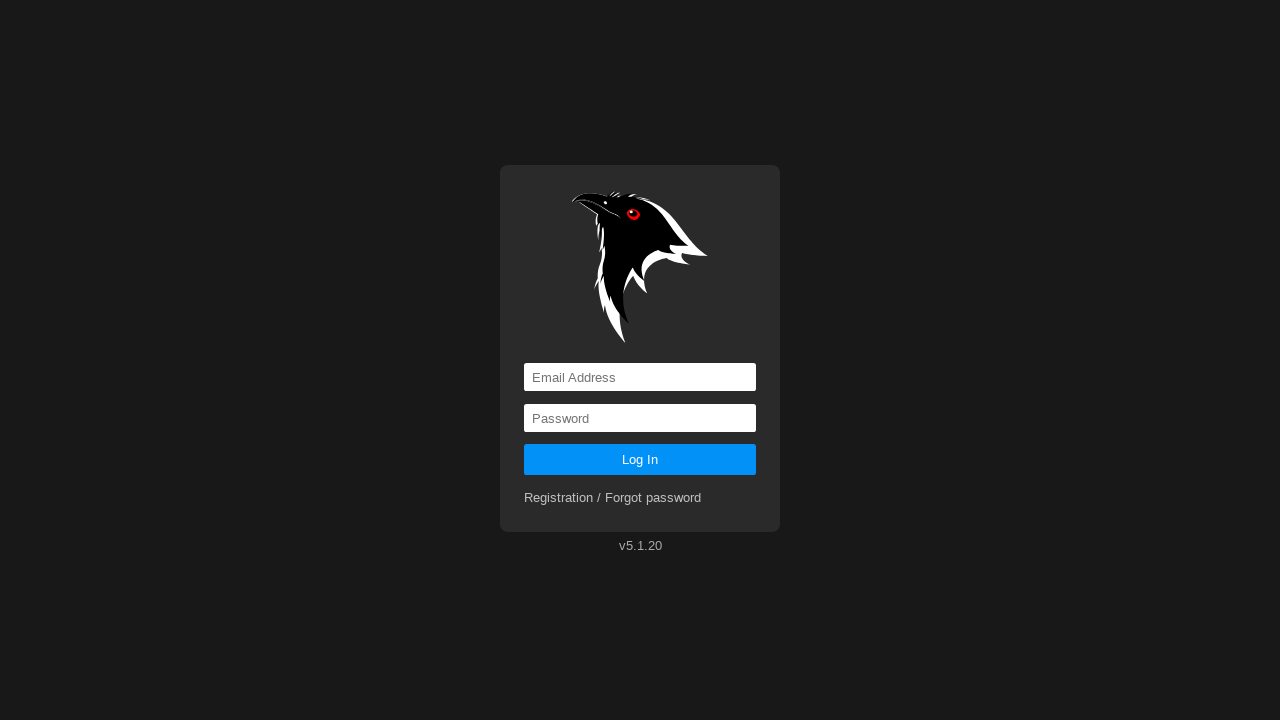

Navigated to Koel app at https://qa.koel.app/
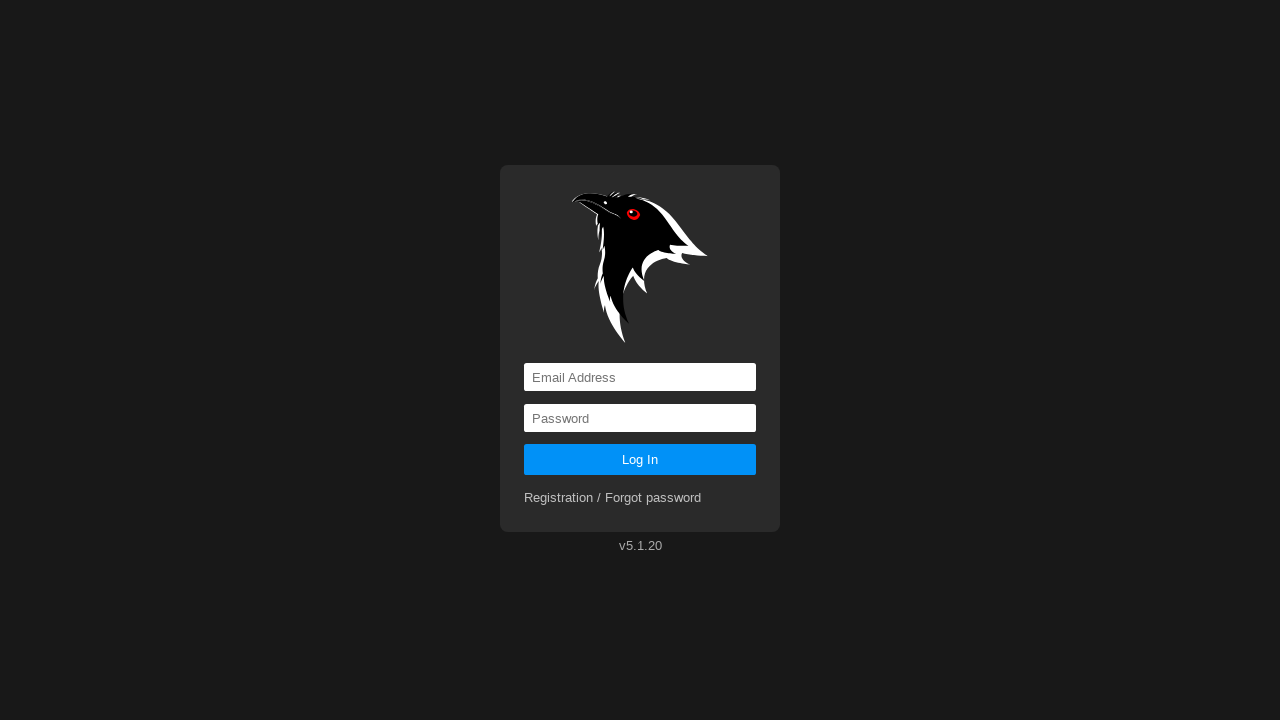

Verified URL is correct: https://qa.koel.app/
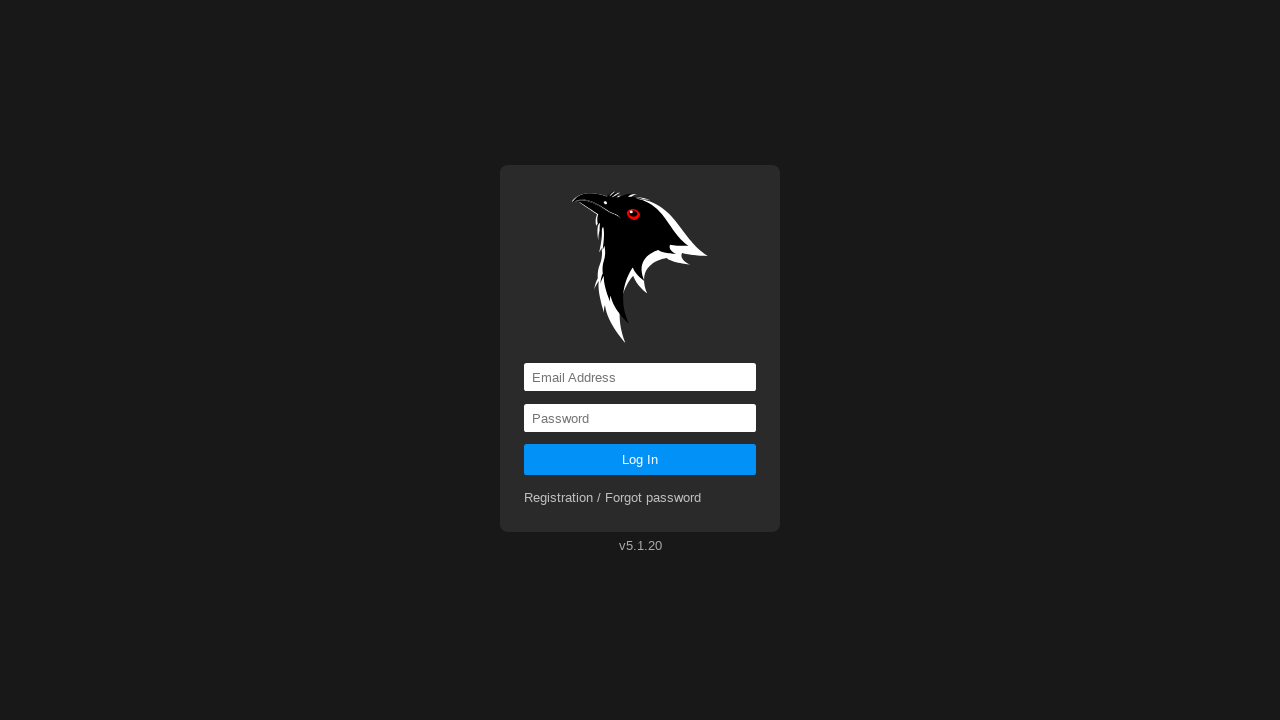

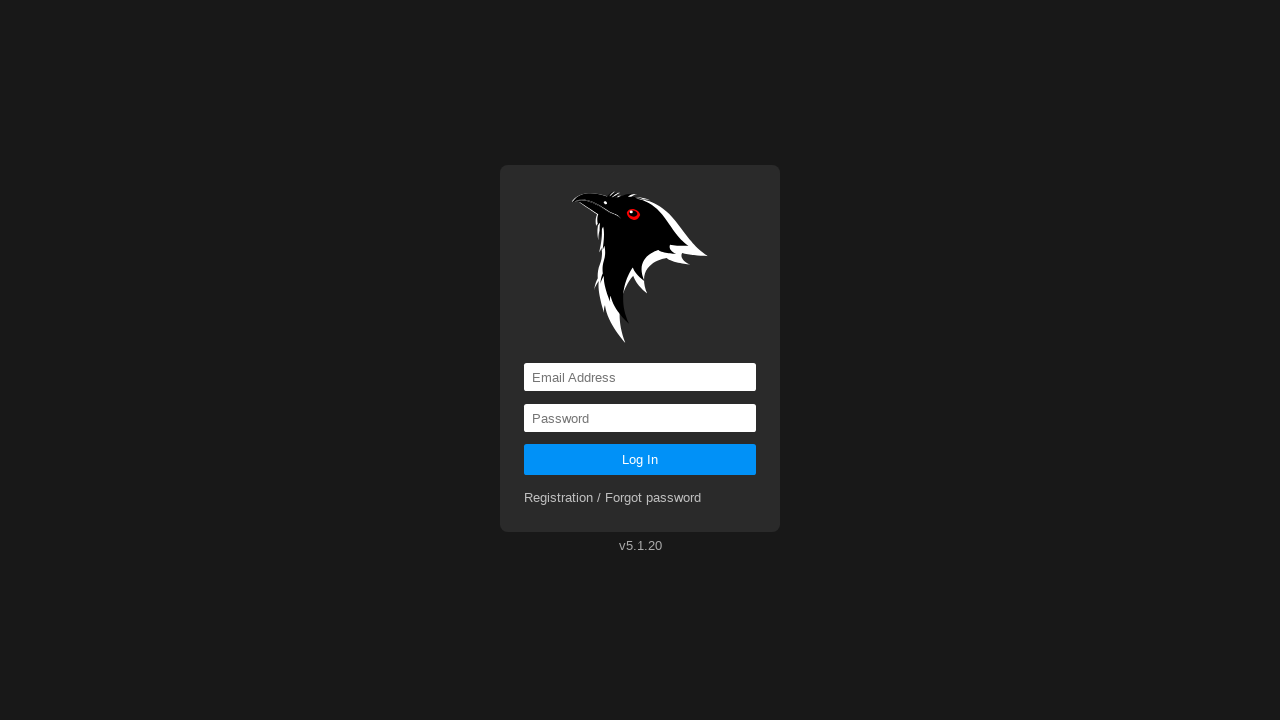